Tests basic form interaction by filling a text input field with "Selenium" and clicking the submit button on the Selenium web form demo page.

Starting URL: https://www.selenium.dev/selenium/web/web-form.html

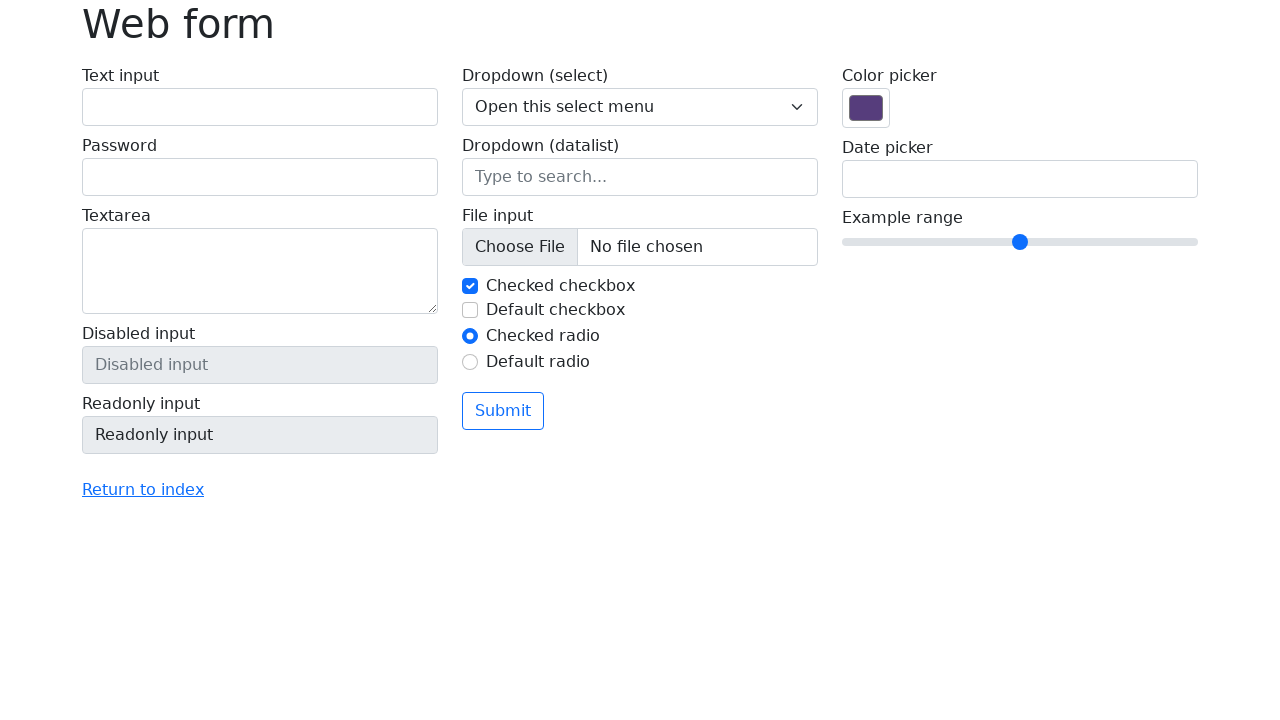

Filled text input field with 'Selenium' on input[name='my-text']
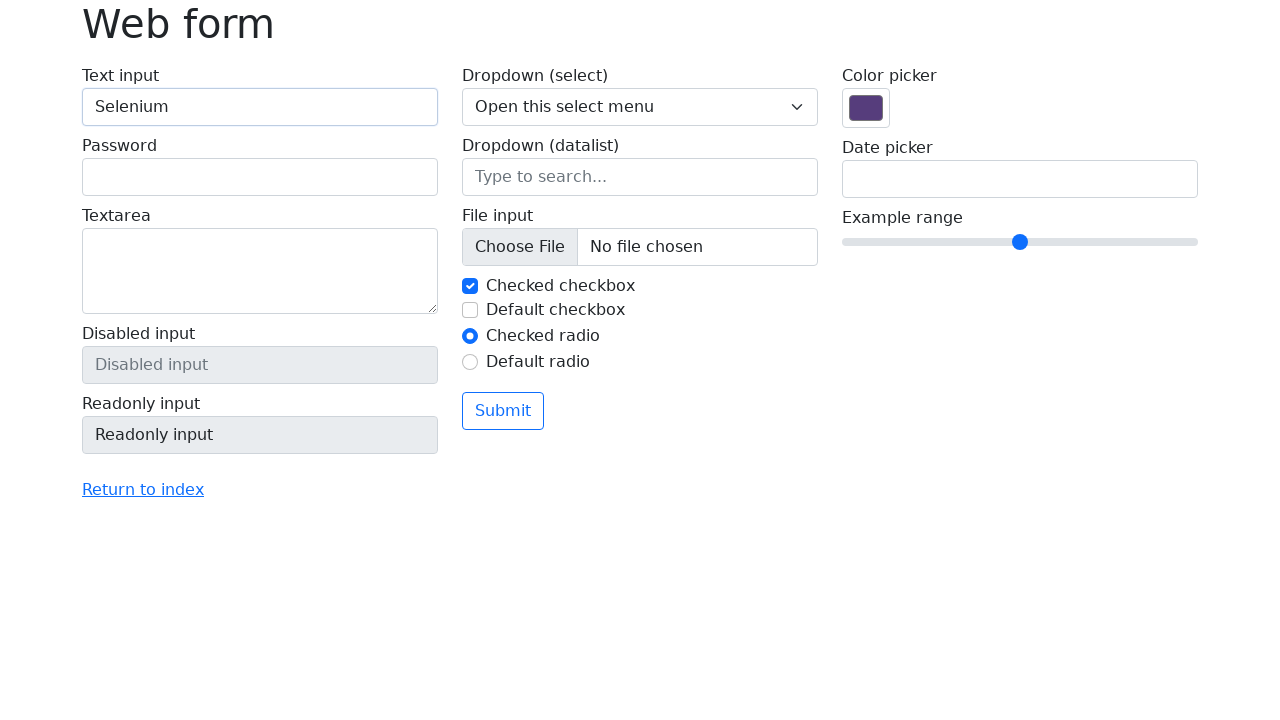

Clicked the submit button at (503, 411) on button
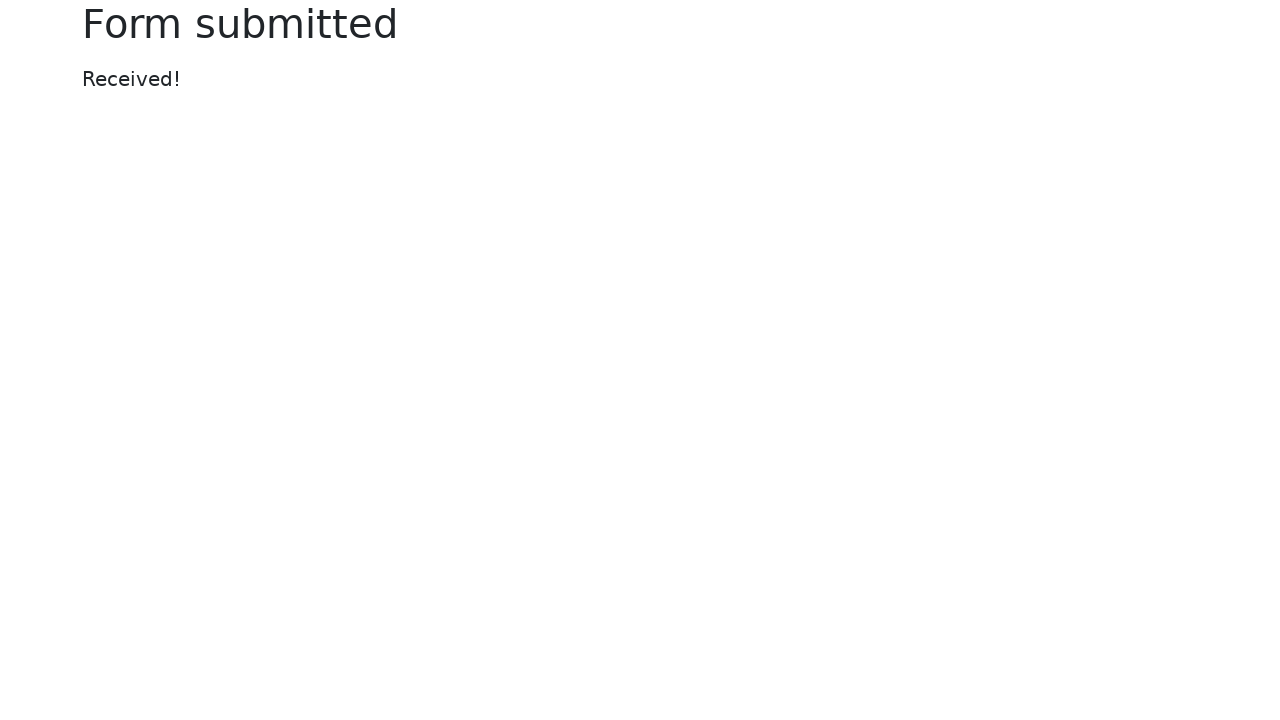

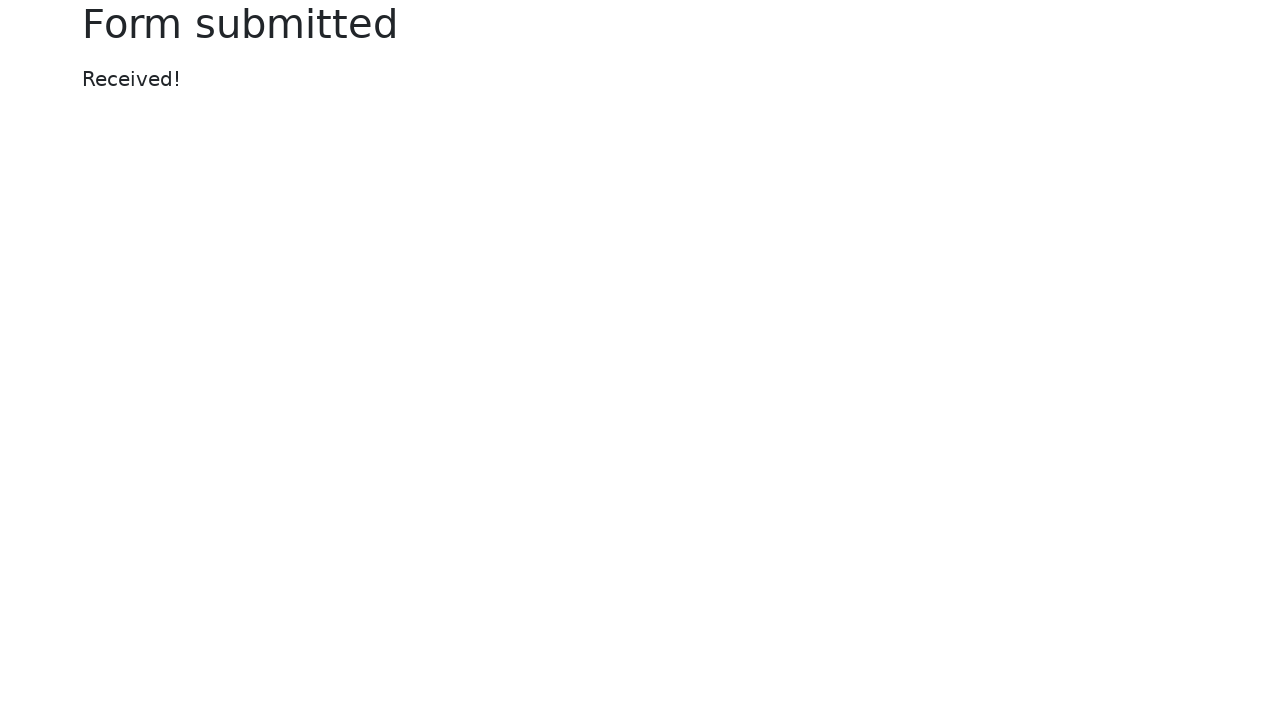